Tests clicking all checkboxes in a table iteratively, then clicks the 4th checkbox again

Starting URL: https://selectorshub.com/xpath-practice-page/

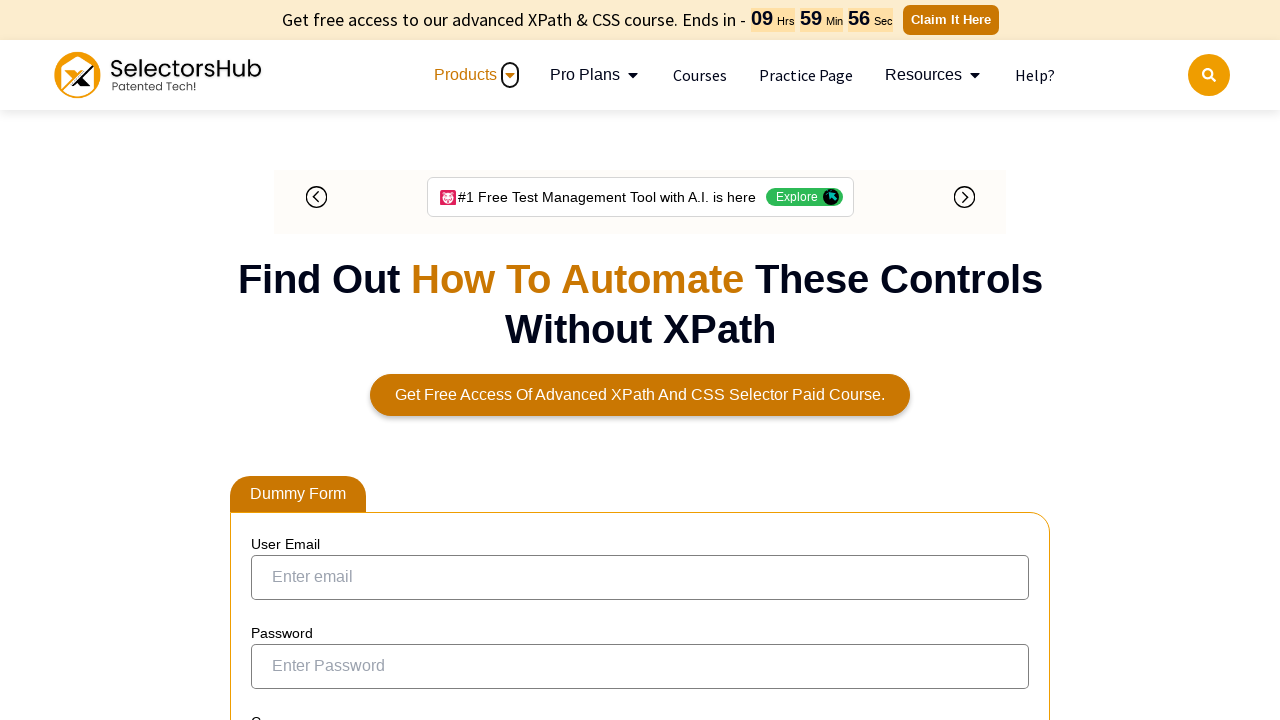

Located all checkboxes in the result table
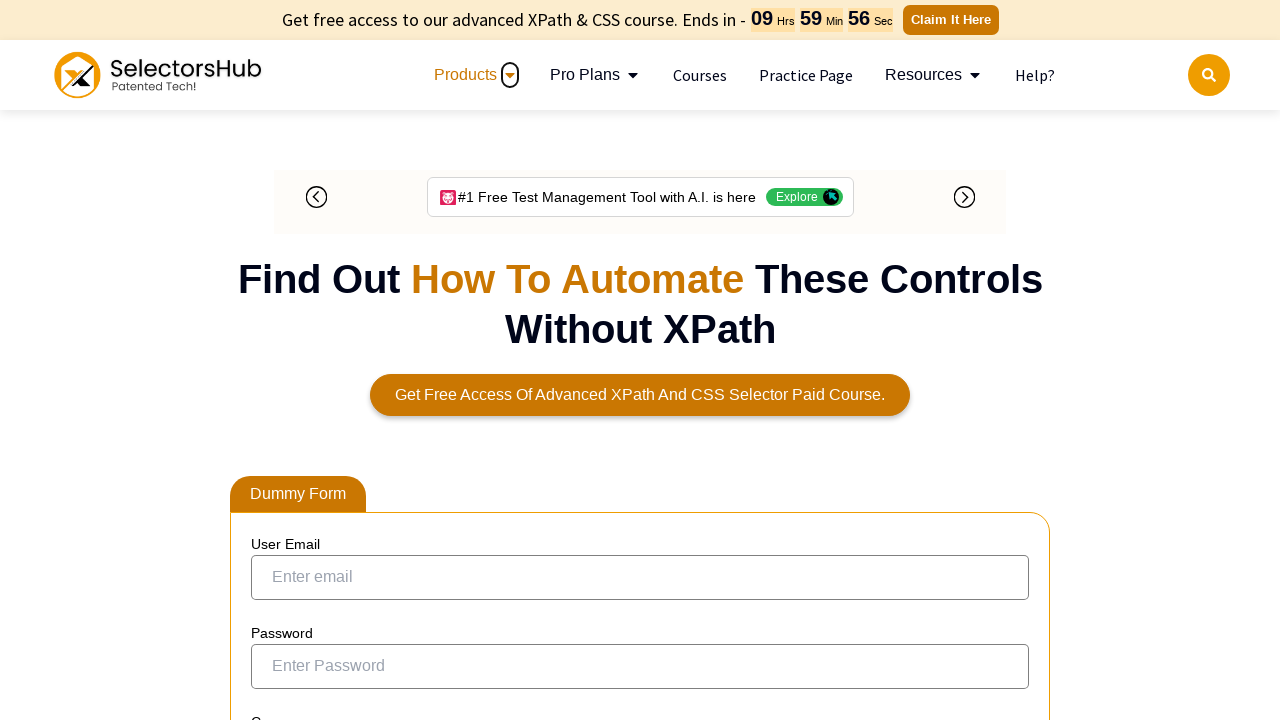

Found 7 checkboxes in the table
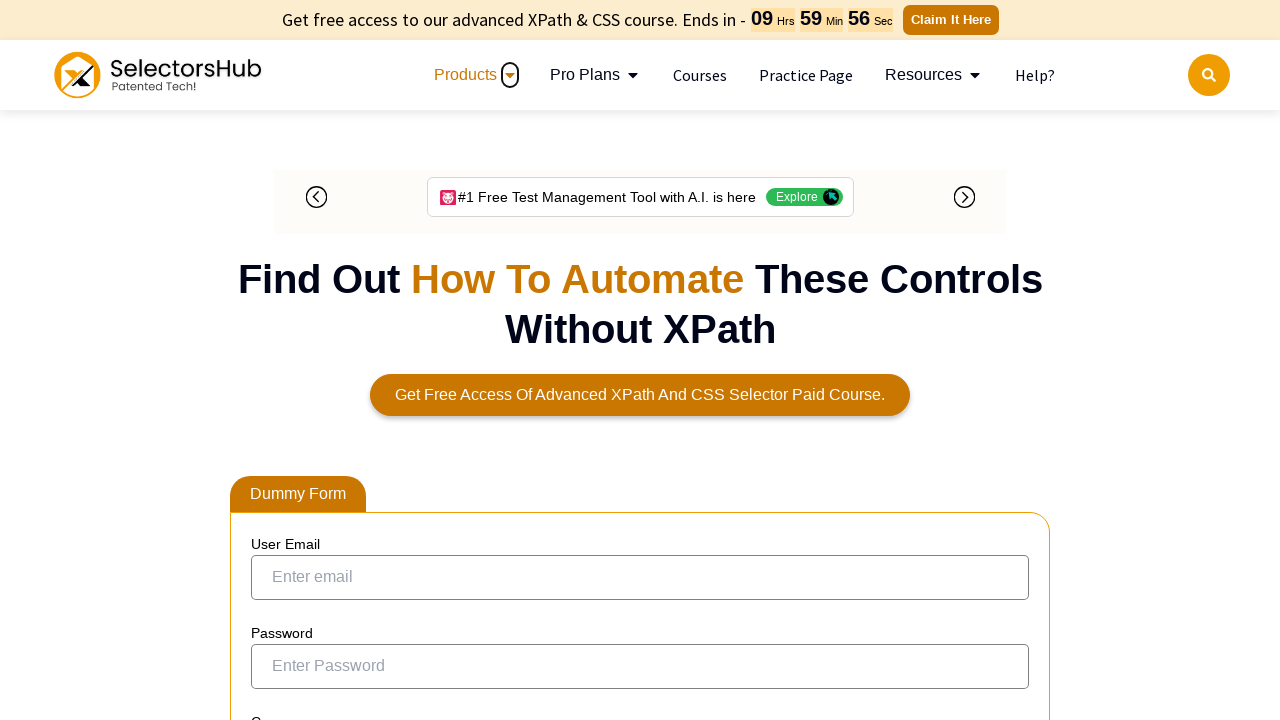

Clicked checkbox 1 of 7 at (274, 353) on xpath=//table[@id='resultTable']//input[@type='checkbox'] >> nth=0
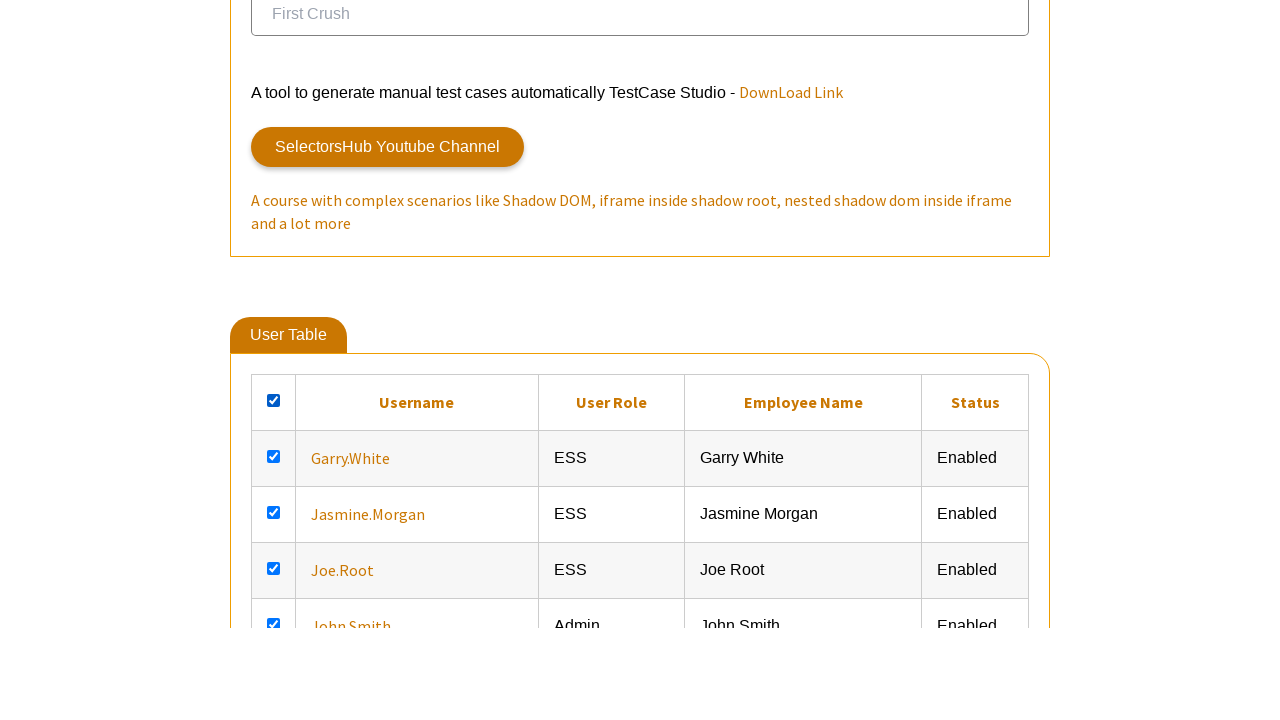

Clicked checkbox 2 of 7 at (274, 360) on xpath=//table[@id='resultTable']//input[@type='checkbox'] >> nth=1
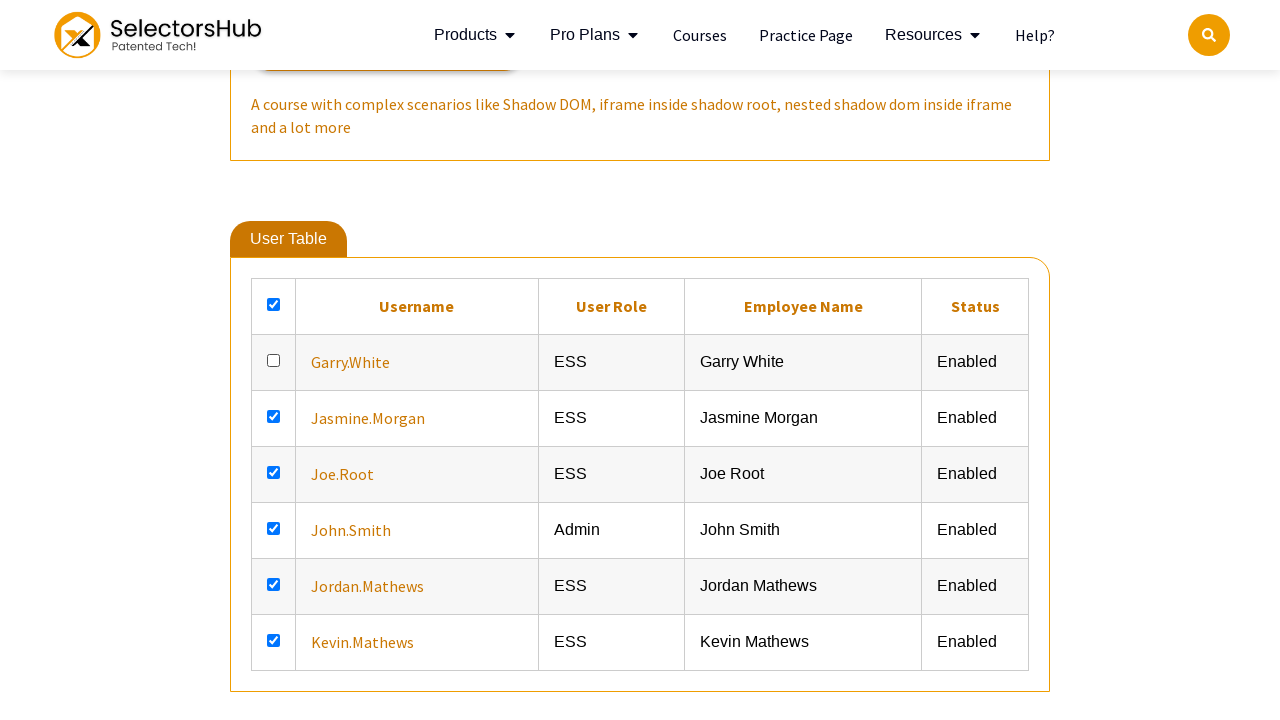

Clicked checkbox 3 of 7 at (274, 416) on xpath=//table[@id='resultTable']//input[@type='checkbox'] >> nth=2
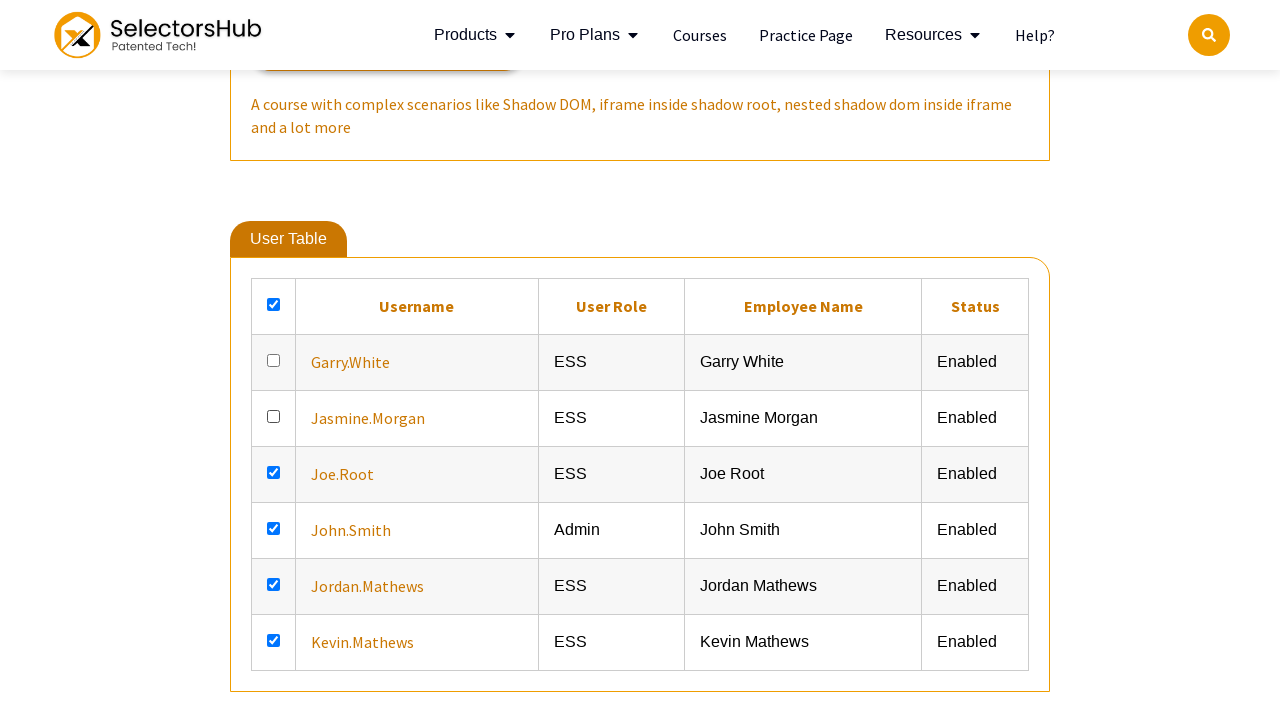

Clicked checkbox 4 of 7 at (274, 472) on xpath=//table[@id='resultTable']//input[@type='checkbox'] >> nth=3
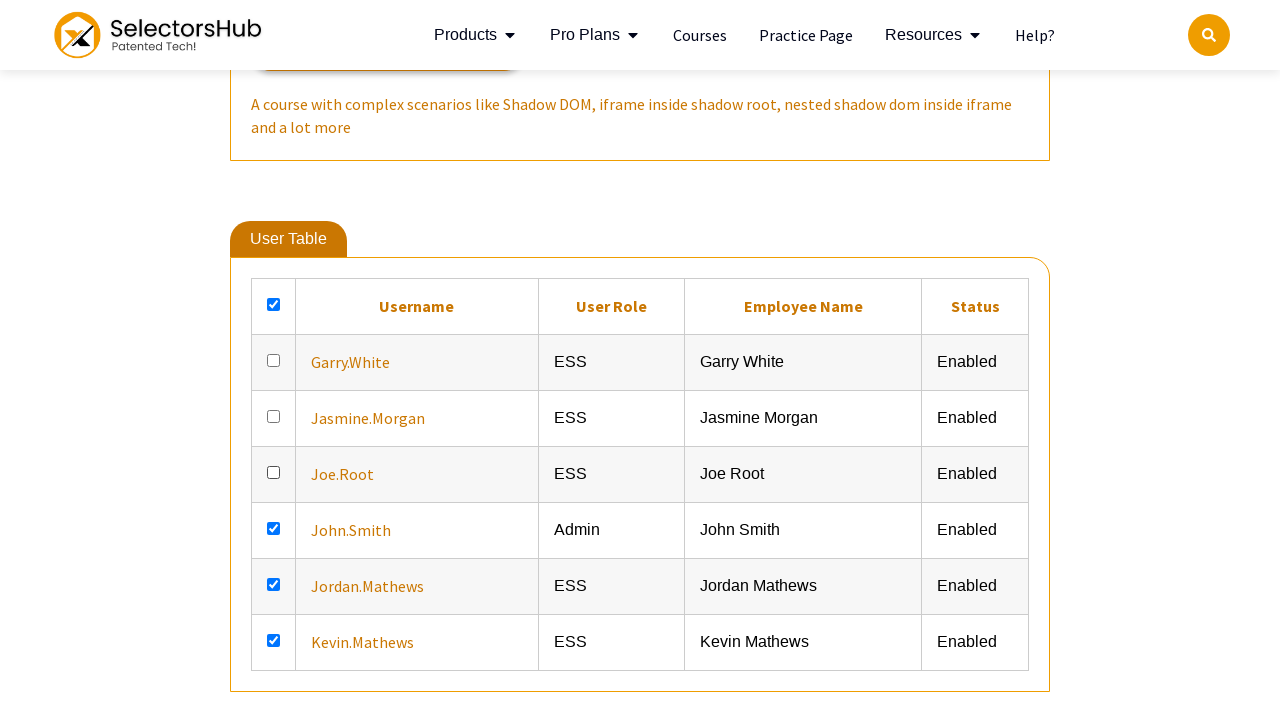

Clicked checkbox 5 of 7 at (274, 528) on xpath=//table[@id='resultTable']//input[@type='checkbox'] >> nth=4
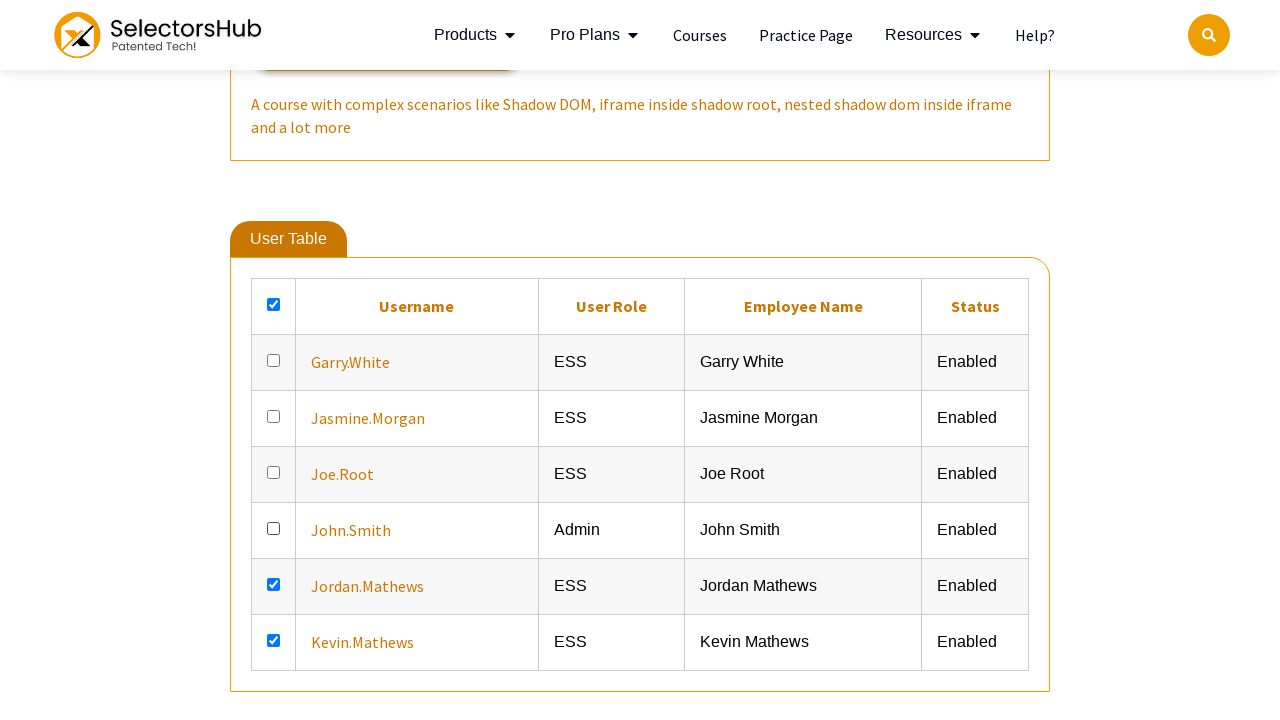

Clicked checkbox 6 of 7 at (274, 584) on xpath=//table[@id='resultTable']//input[@type='checkbox'] >> nth=5
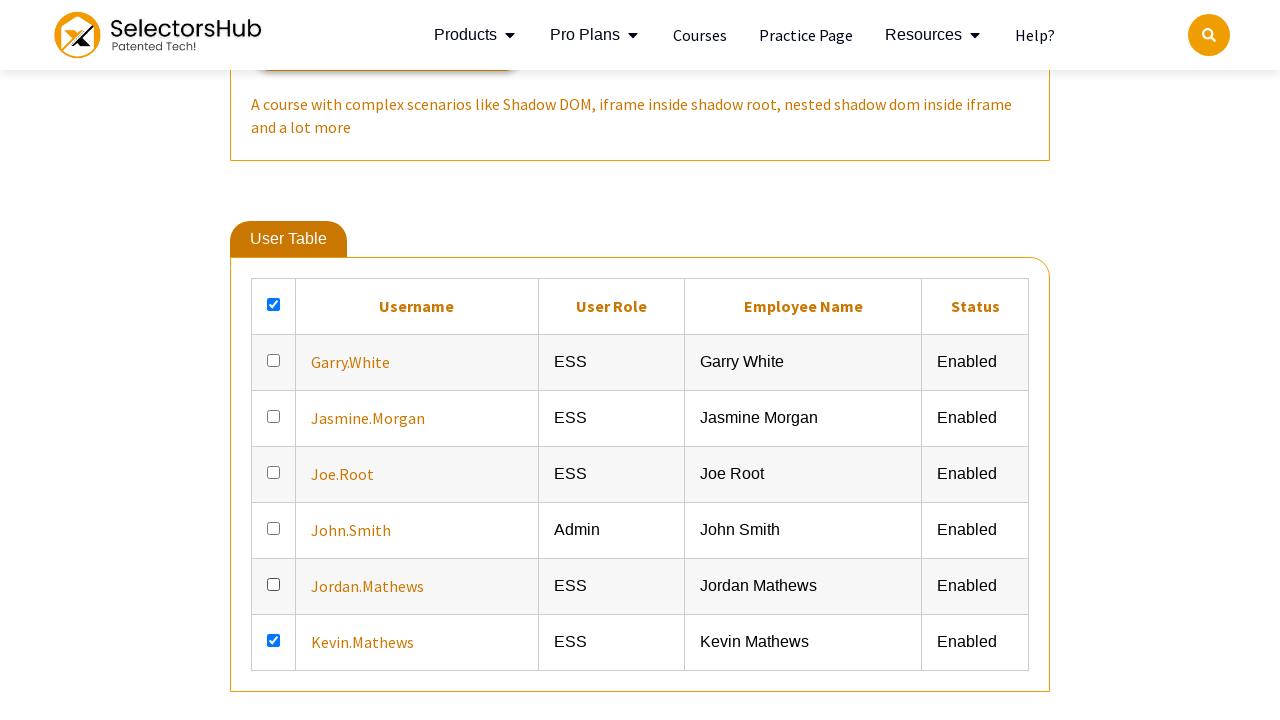

Clicked checkbox 7 of 7 at (274, 640) on xpath=//table[@id='resultTable']//input[@type='checkbox'] >> nth=6
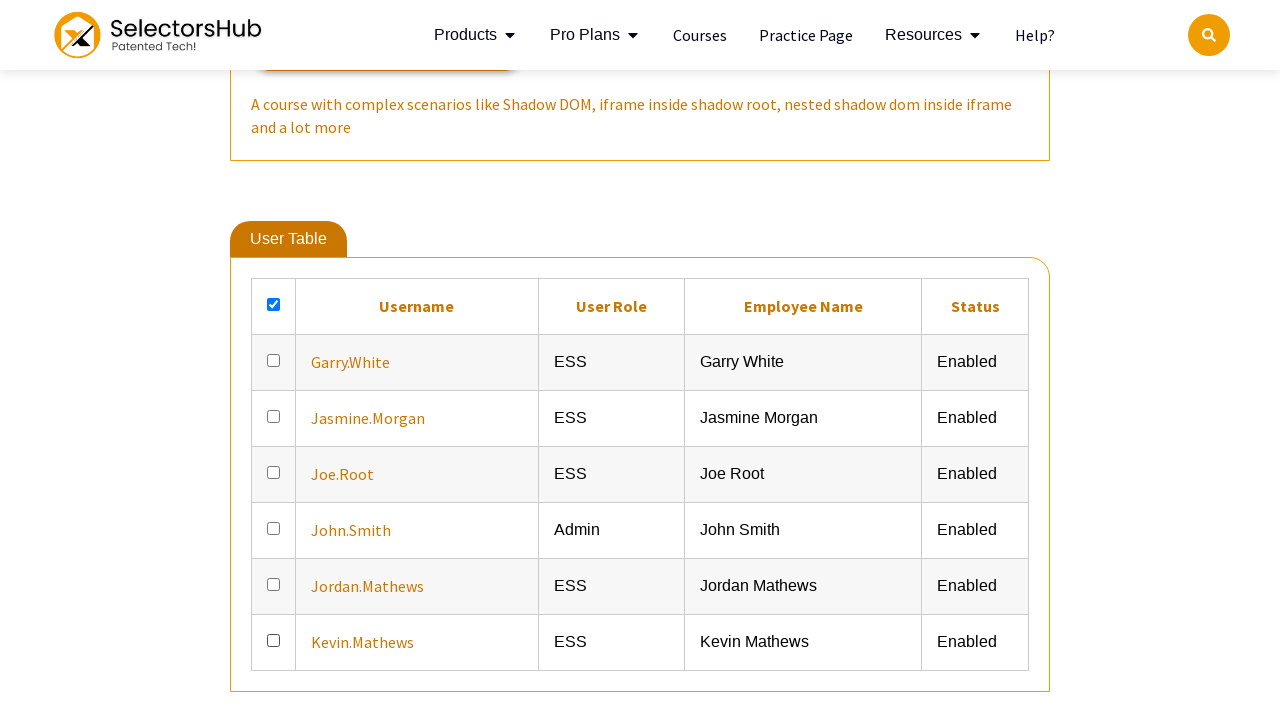

Clicked the 4th checkbox again to toggle it at (274, 472) on (//table[@id='resultTable']//input[@type='checkbox'])[4]
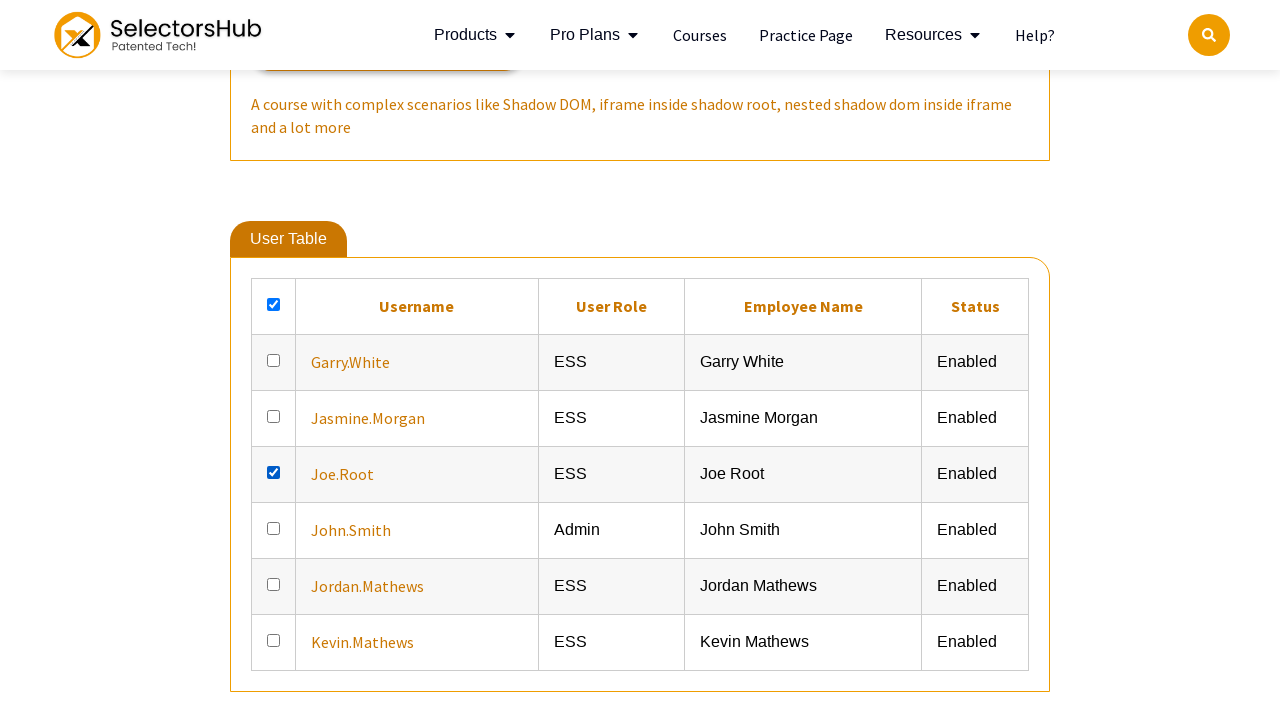

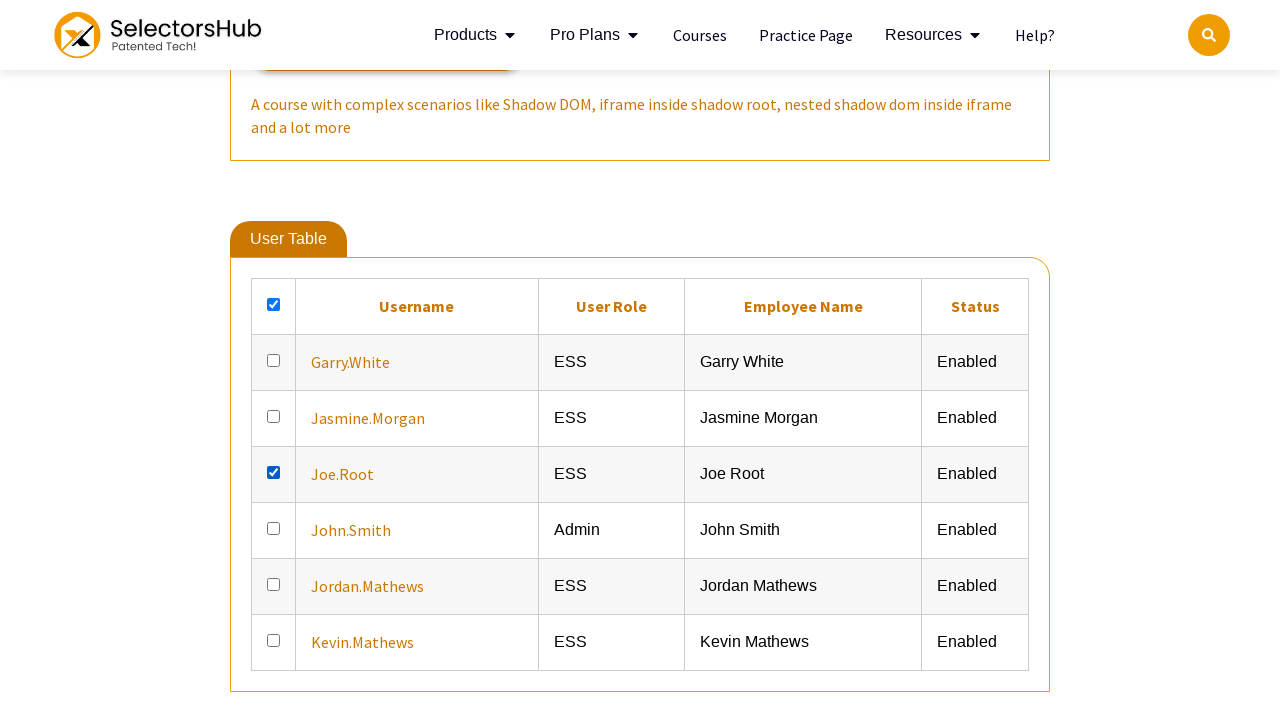